Navigates to 163.com homepage using Chrome browser to verify page loads successfully

Starting URL: http://www.163.com

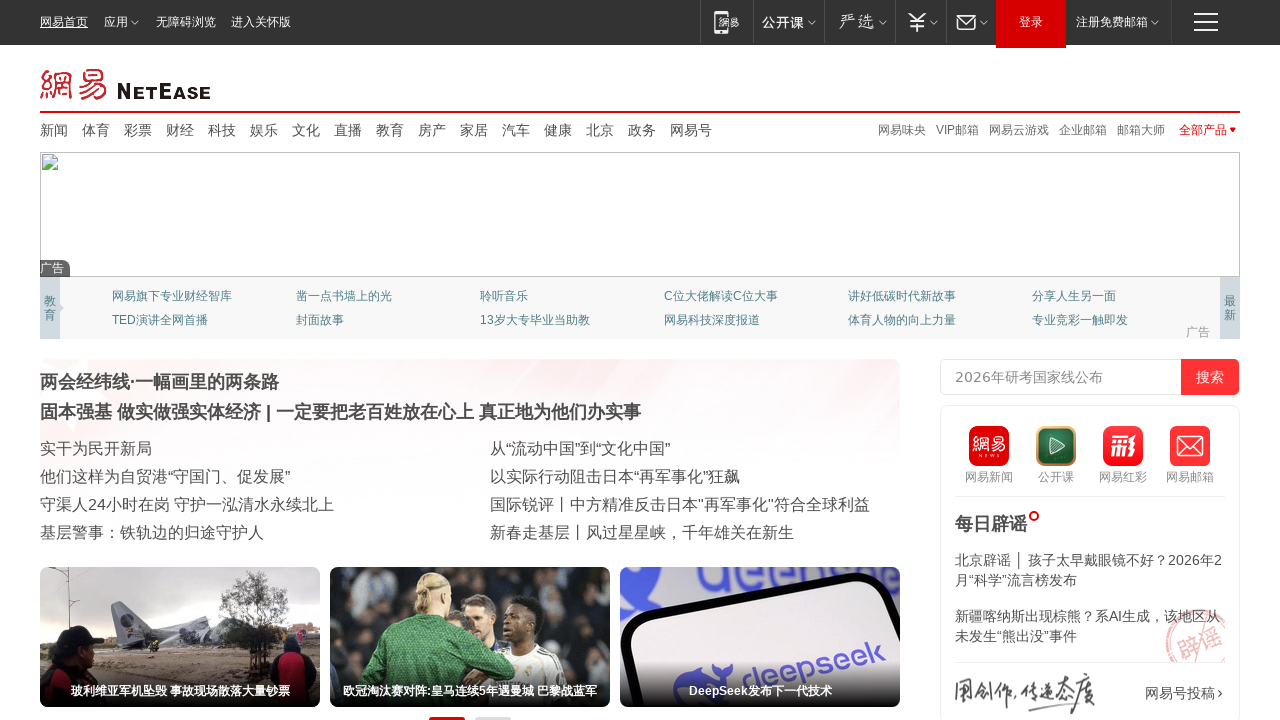

163.com homepage loaded successfully
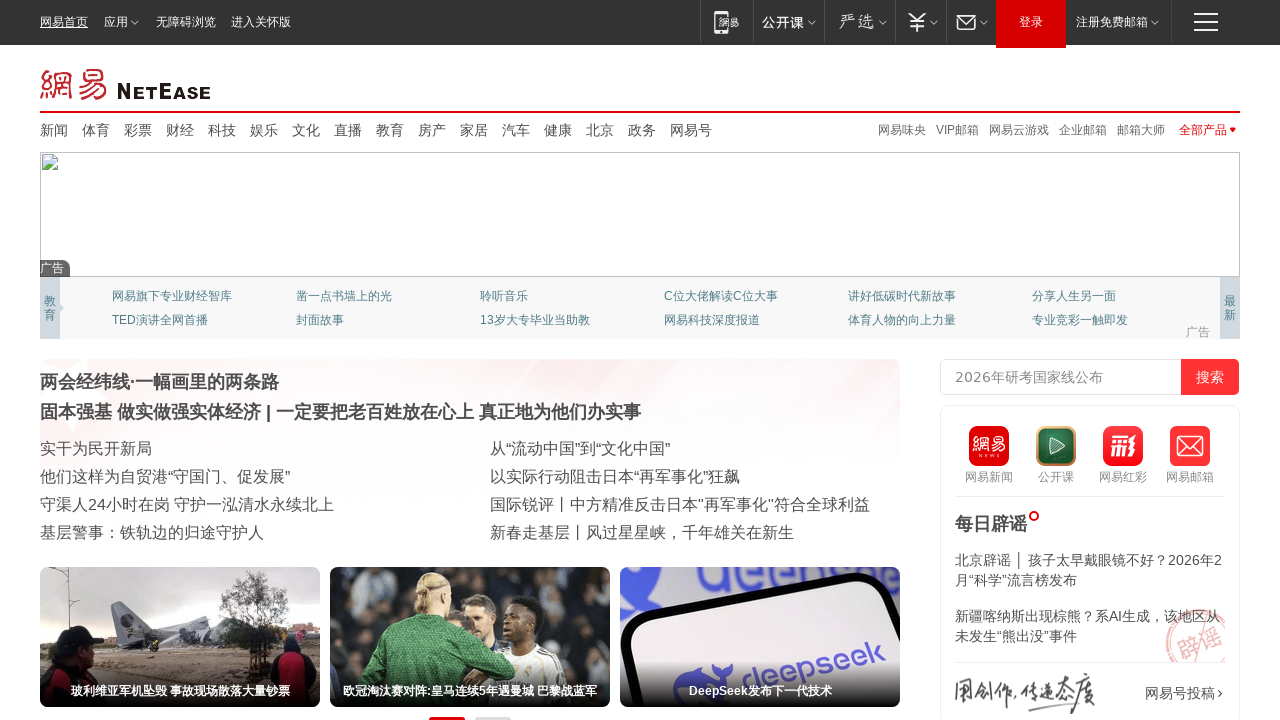

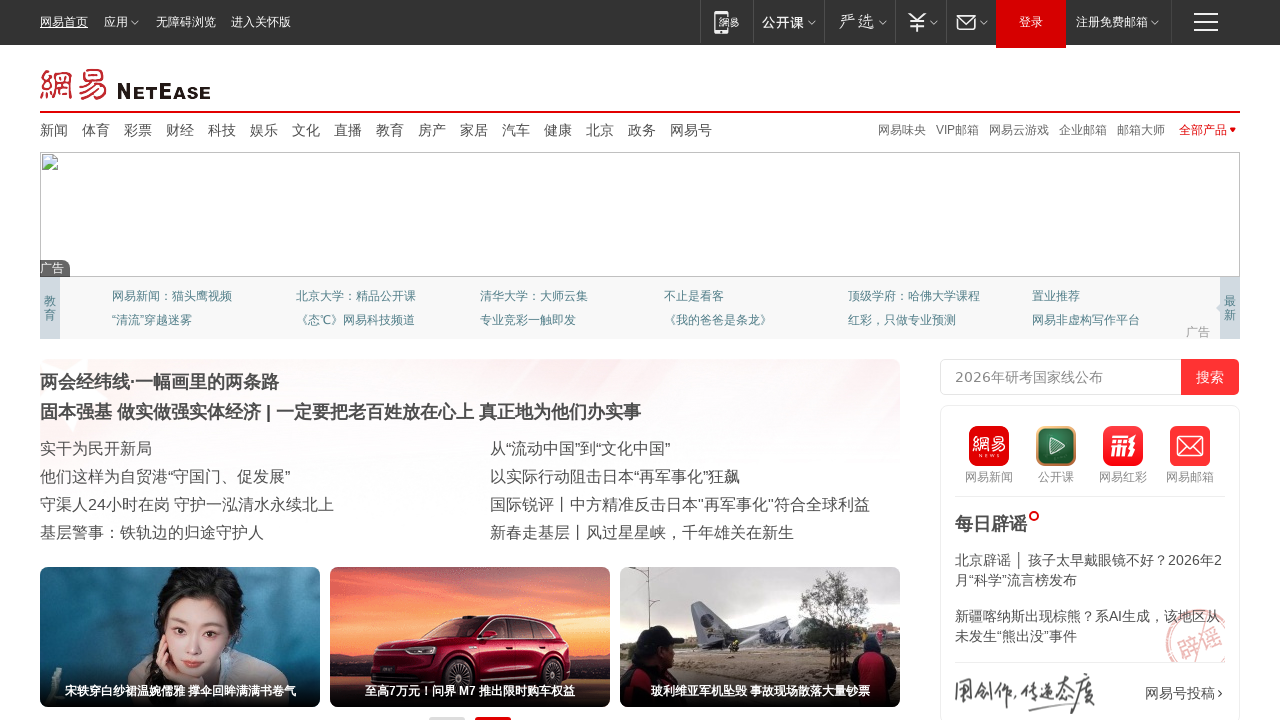